Tests the documentation search functionality by clicking the search button, entering "Locators" as search query, and verifying navigation to the locators documentation page

Starting URL: https://playwright.dev/docs/intro

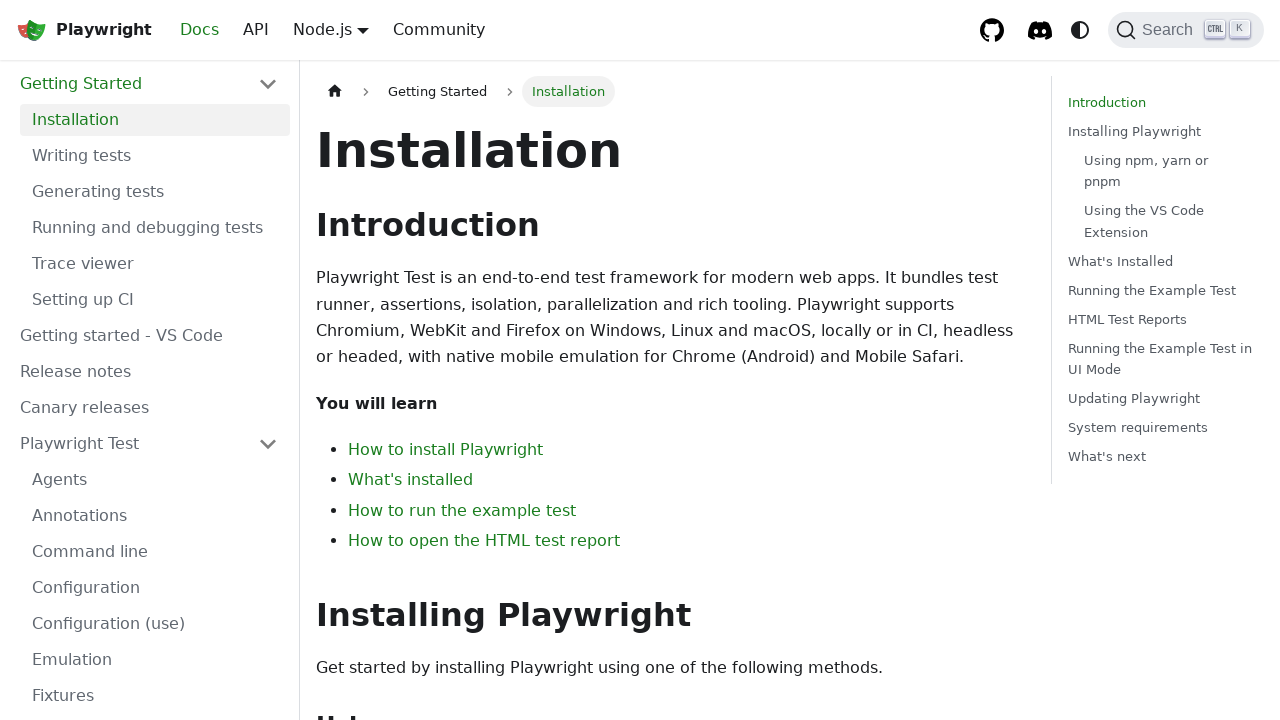

Clicked search button at (1186, 30) on internal:label="Search"i
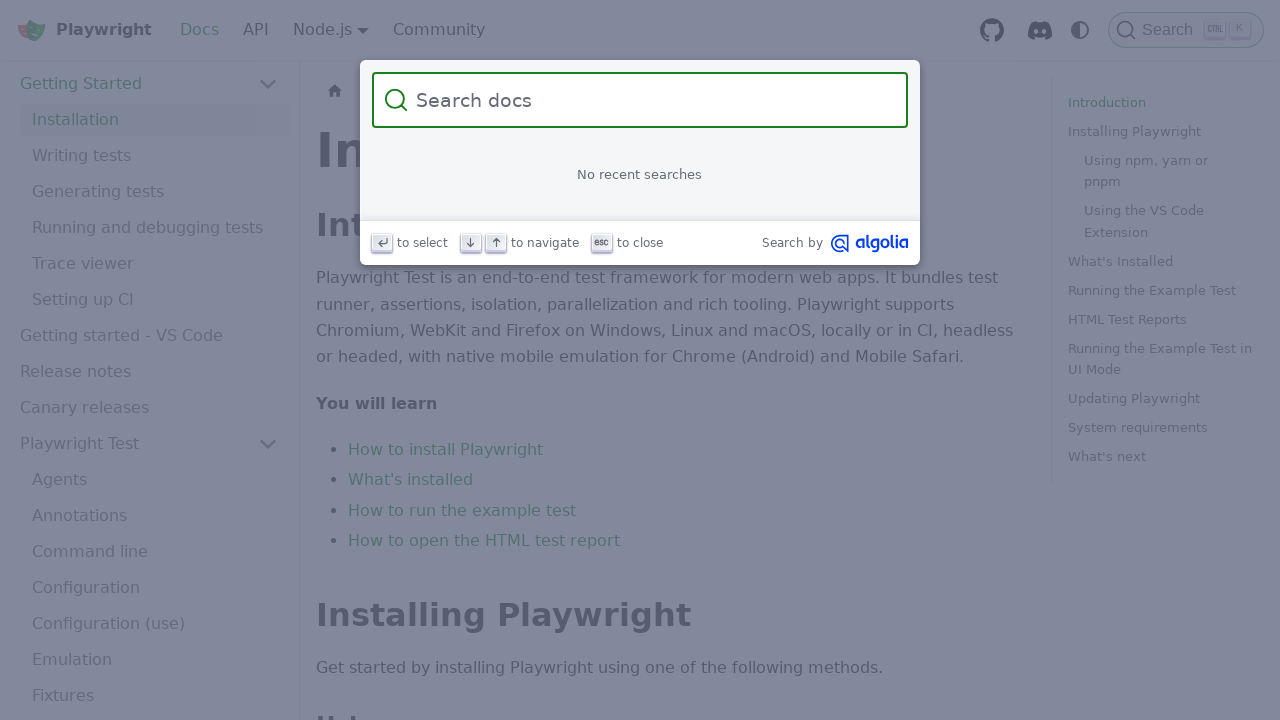

Filled search input with 'Locators' on internal:attr=[placeholder="Search docs"i]
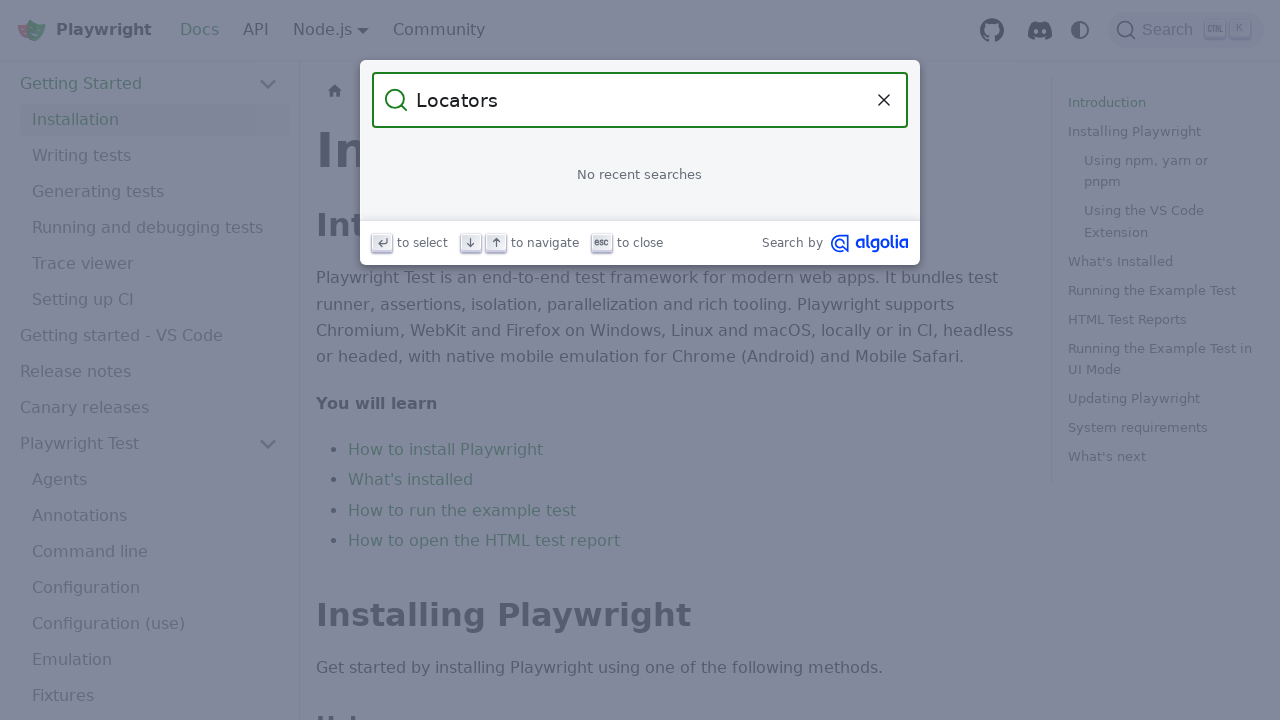

Pressed Enter to submit search query
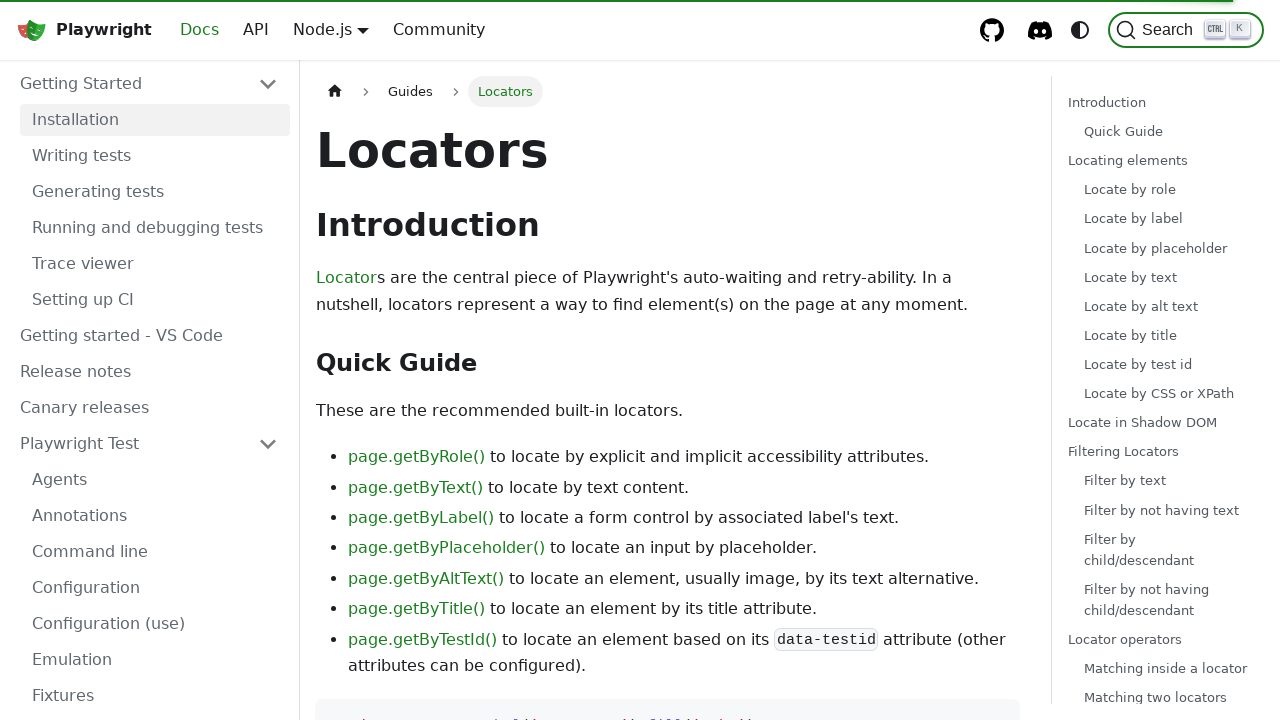

Navigated to locators documentation page
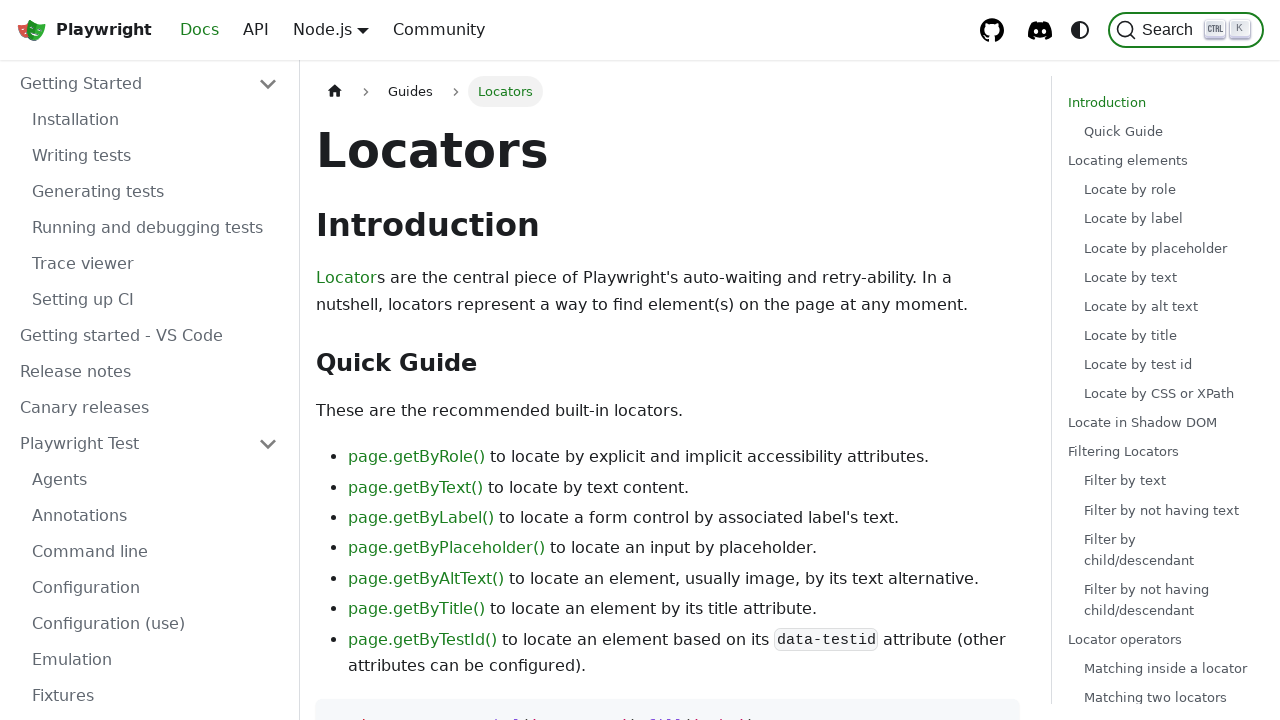

Verified 'Locators' heading is visible on the page
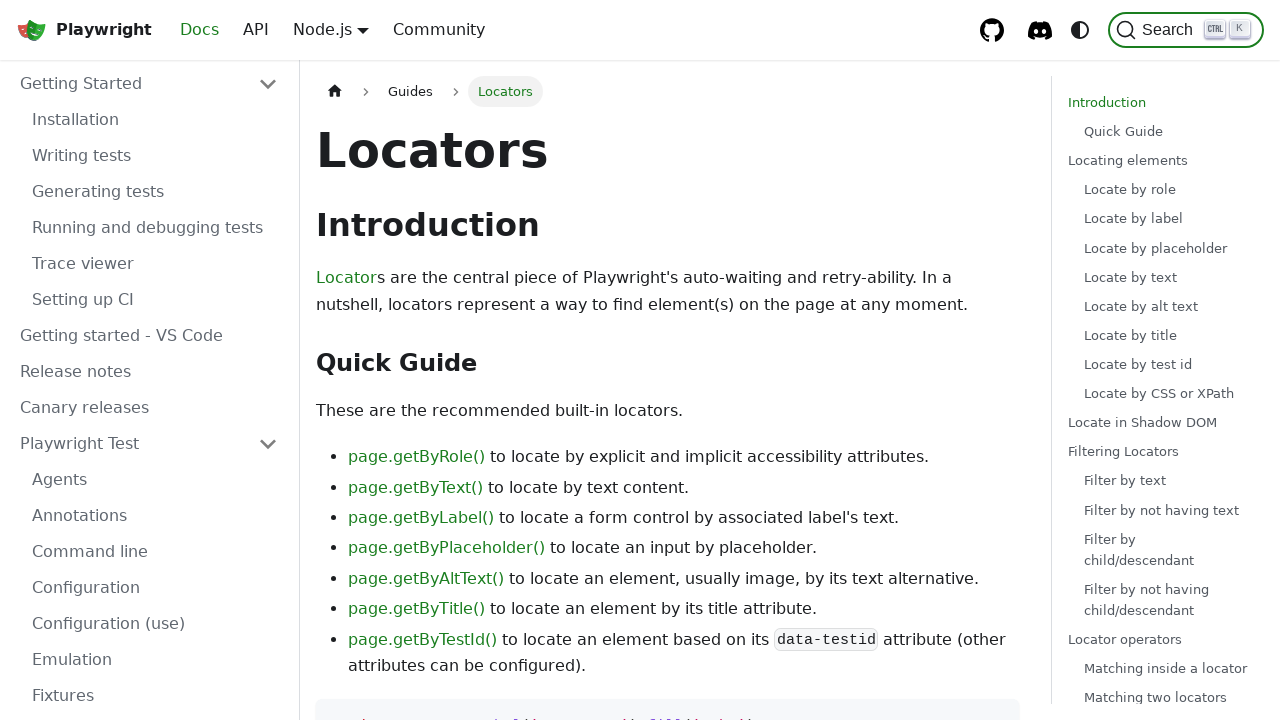

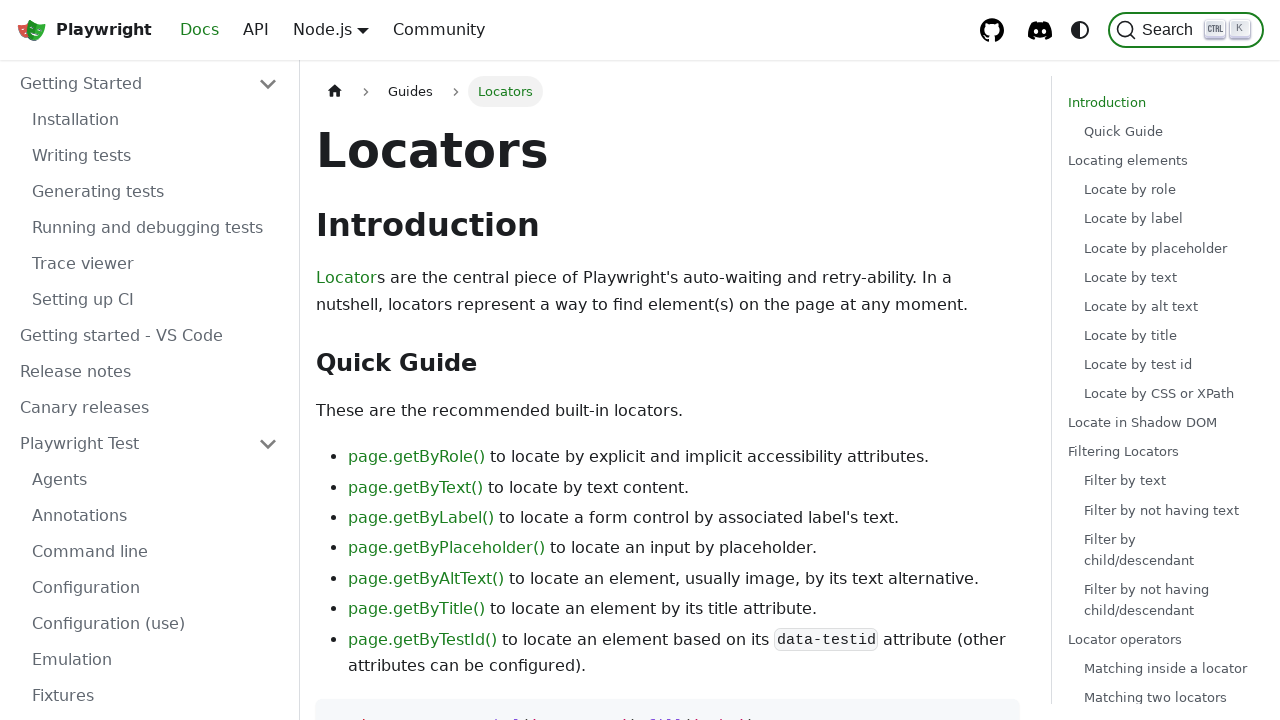